Tests executing JavaScript code in the browser context to get page title, URL, and computed styles of elements.

Starting URL: https://techglobal-training.com/frontend

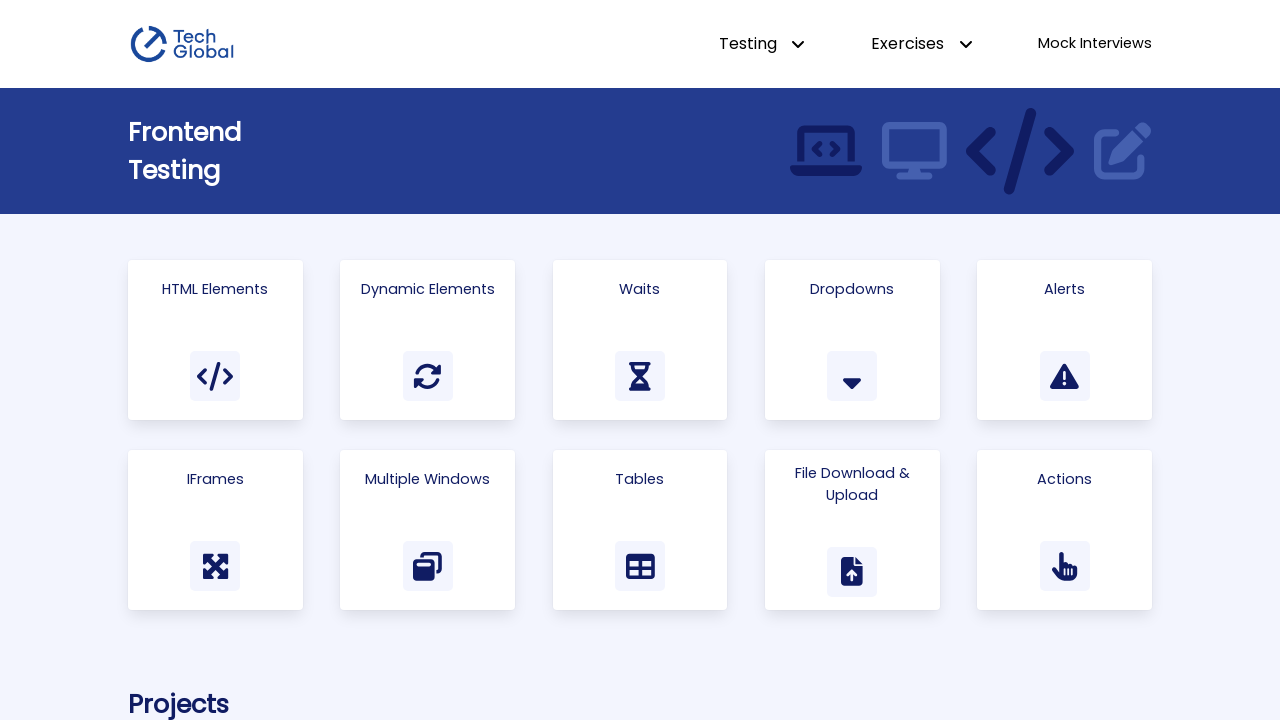

Clicked on 'Html Elements' link to navigate to test page at (215, 289) on text=Html Elements
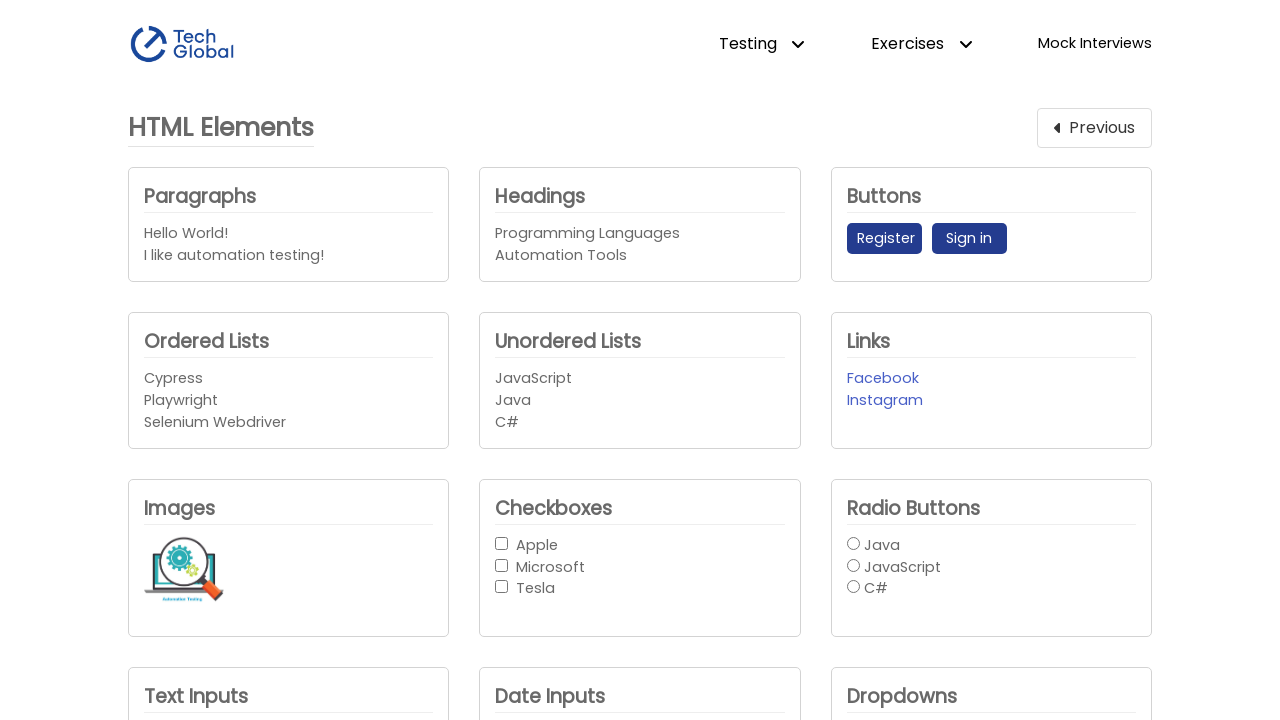

Executed JavaScript to get page title: TechGlobal Training | HTML Elements
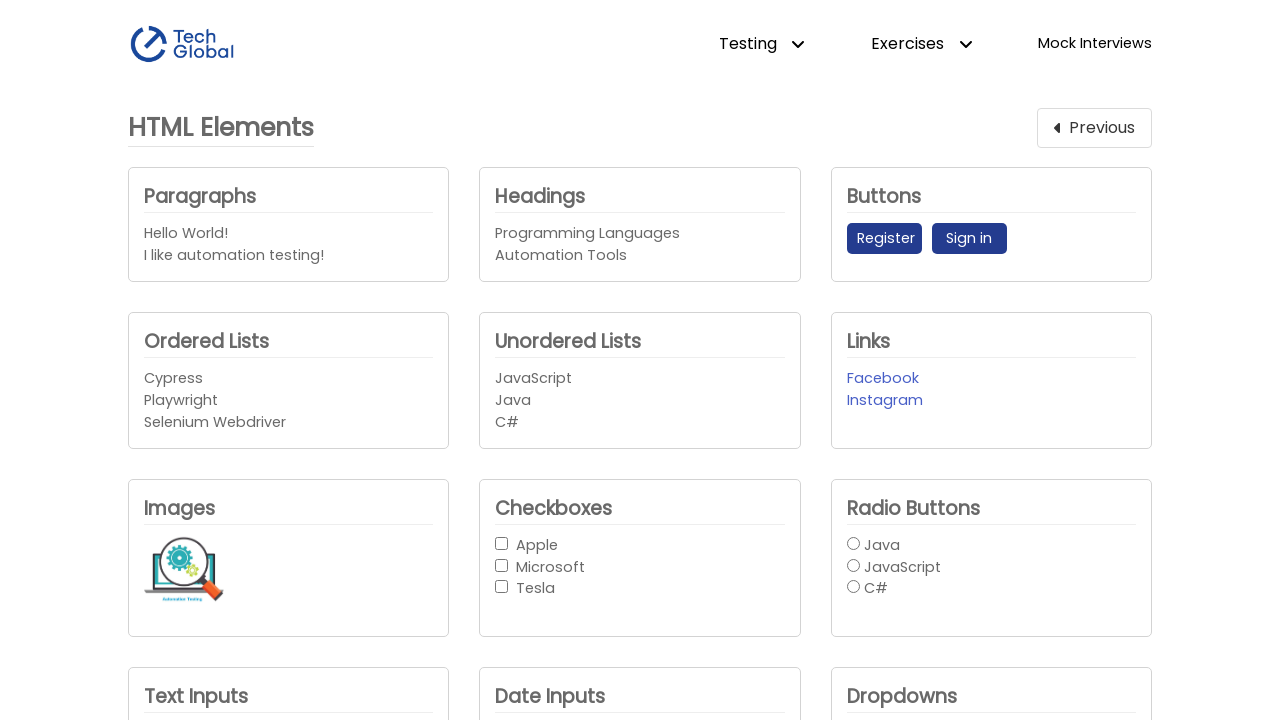

Executed JavaScript to get page URL: https://www.techglobal-training.com/frontend/html-elements
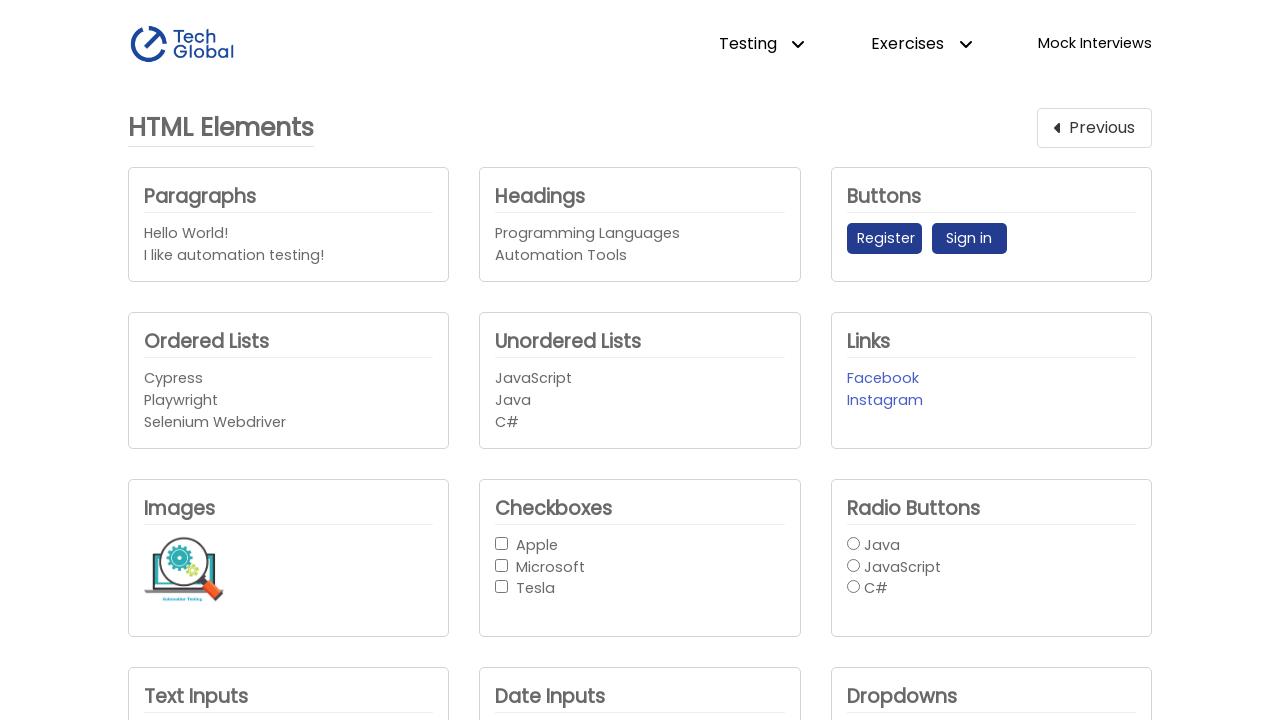

Waited for main_heading element to be visible
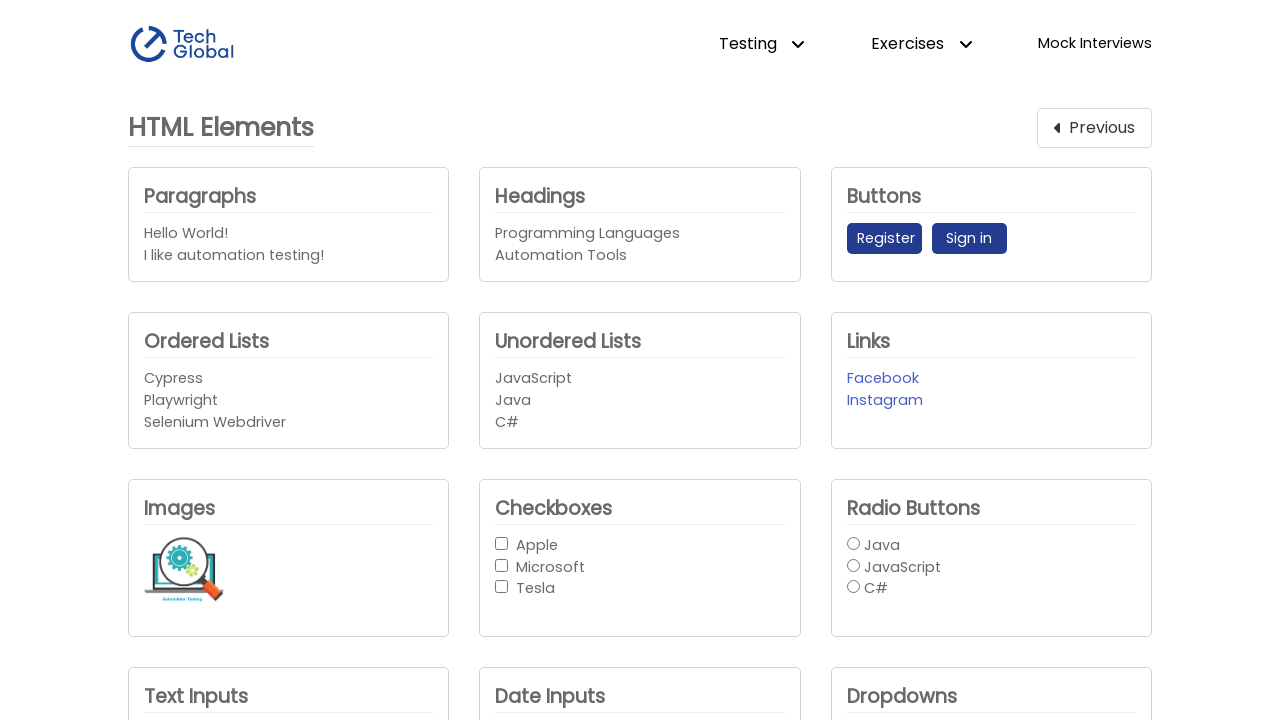

Executed JavaScript to get computed color style of main_heading: rgb(105, 105, 105)
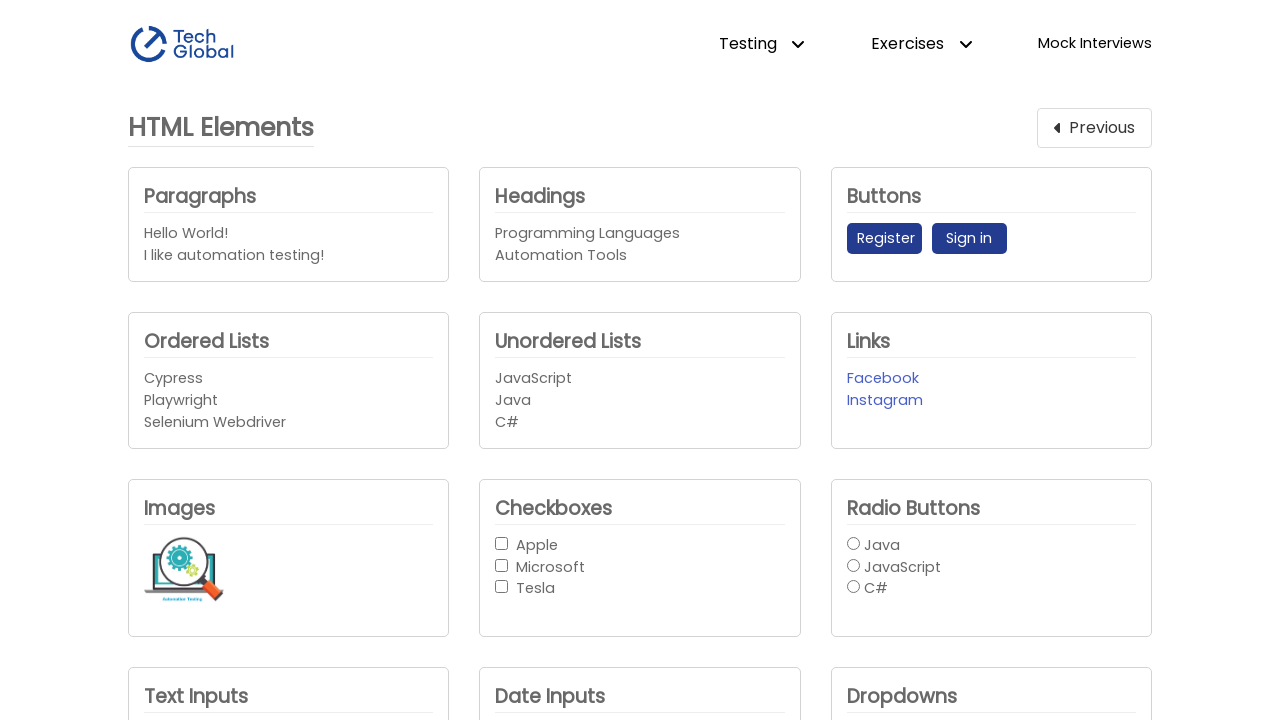

Executed JavaScript with parameters: 10 + 20 = 30
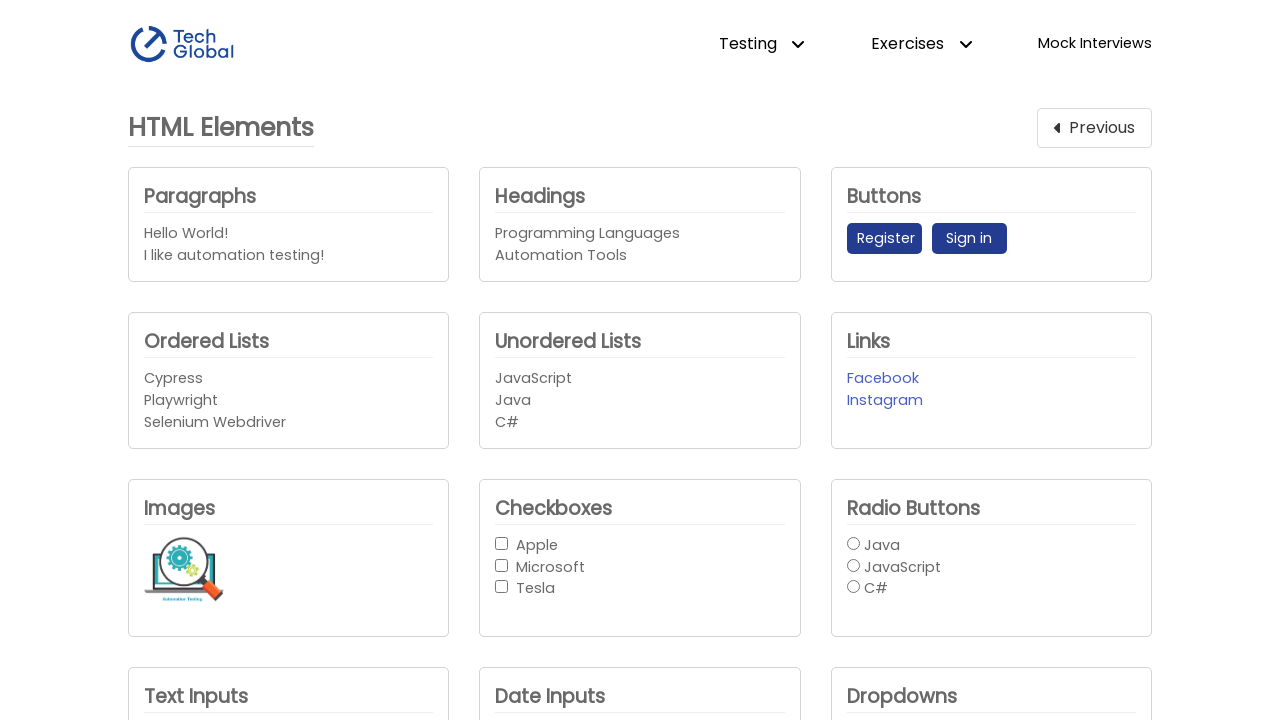

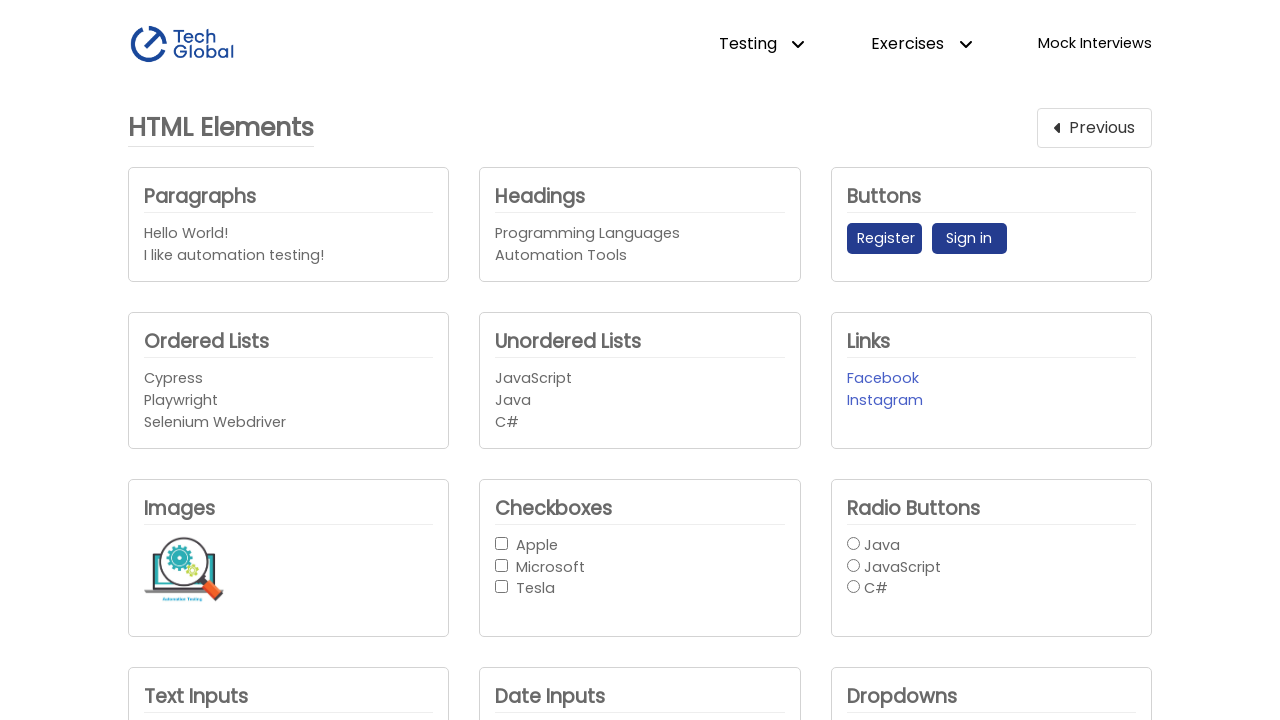